Navigates to the nopCommerce demo page and waits for it to load

Starting URL: https://www.nopcommerce.com/en/demo

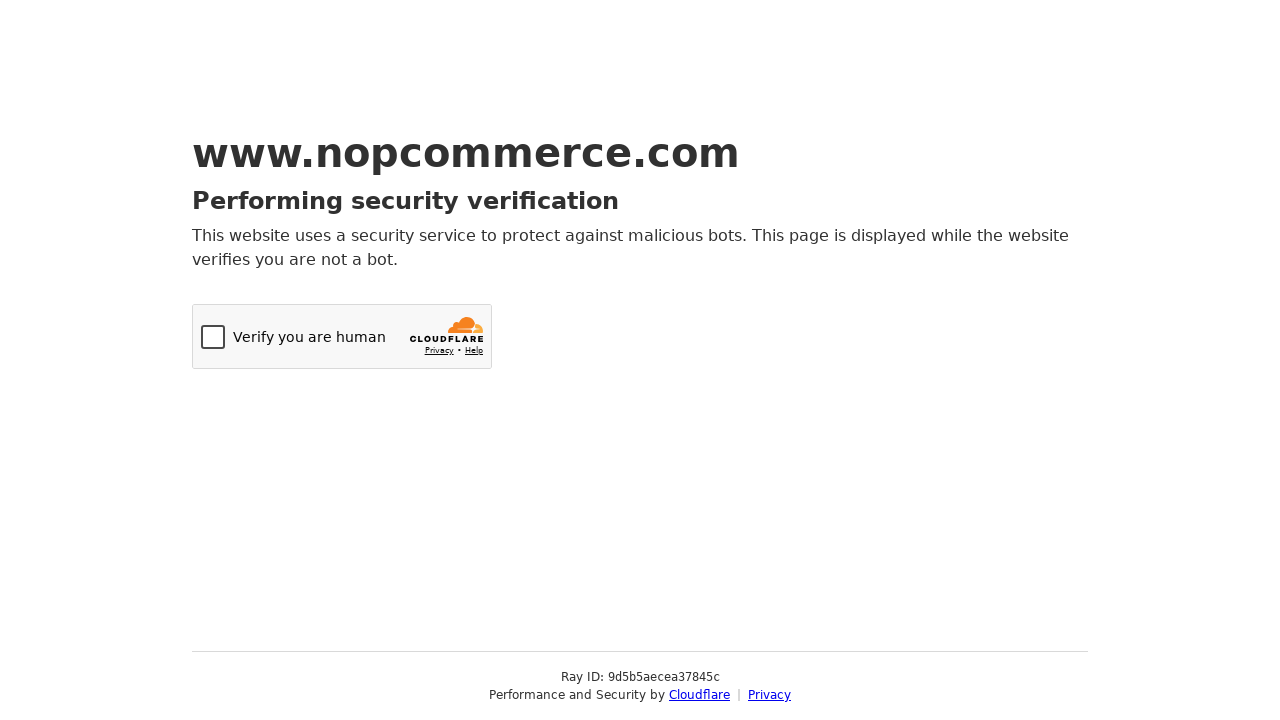

Navigated to nopCommerce demo page at https://www.nopcommerce.com/en/demo
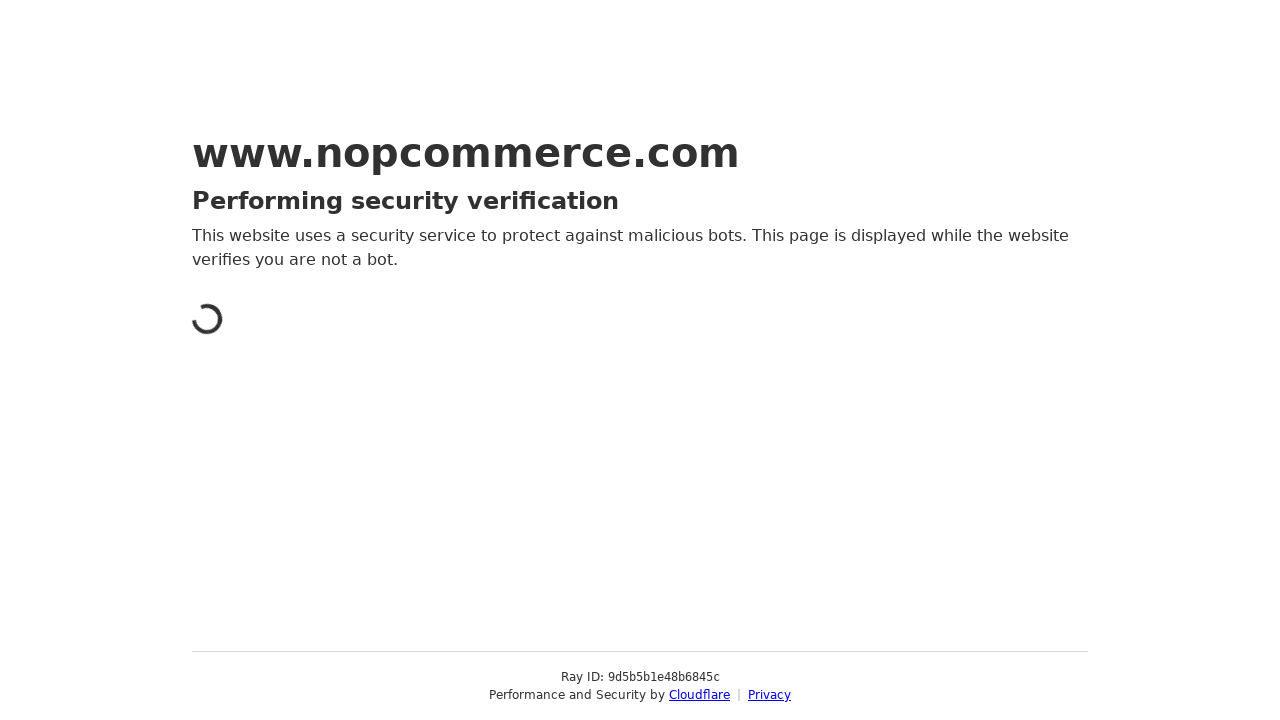

Waited for page to reach domcontentloaded state
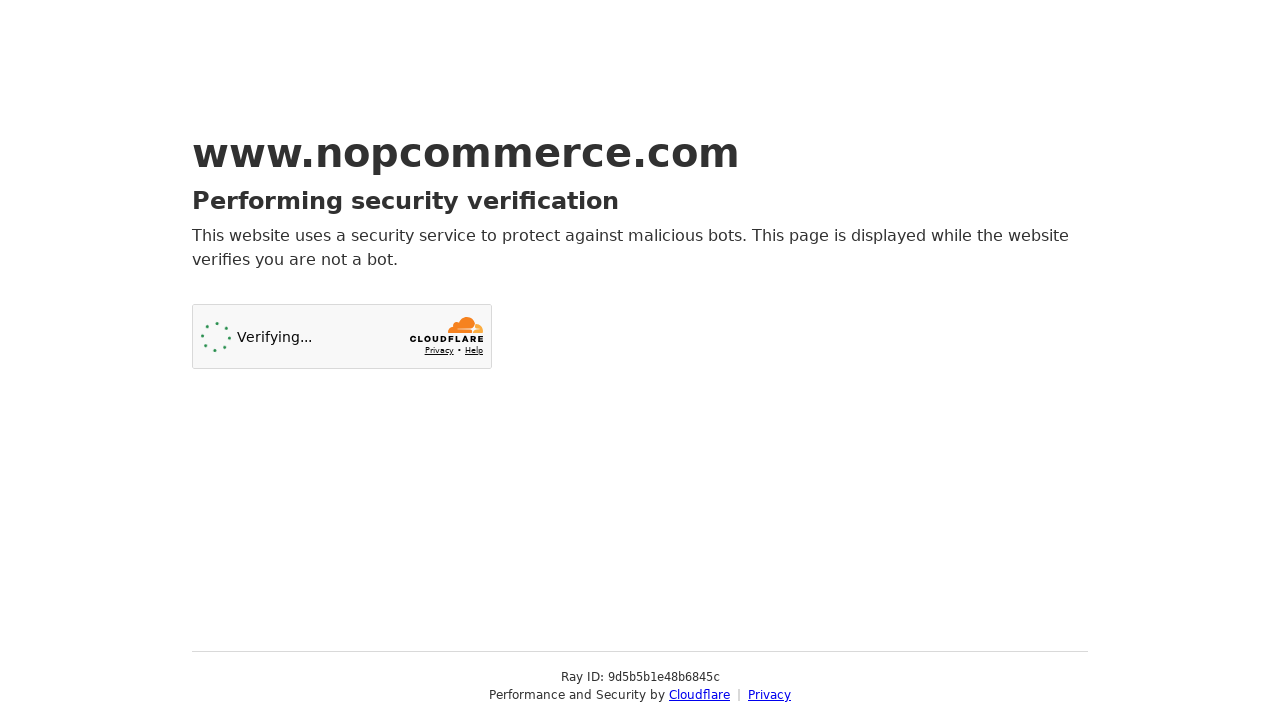

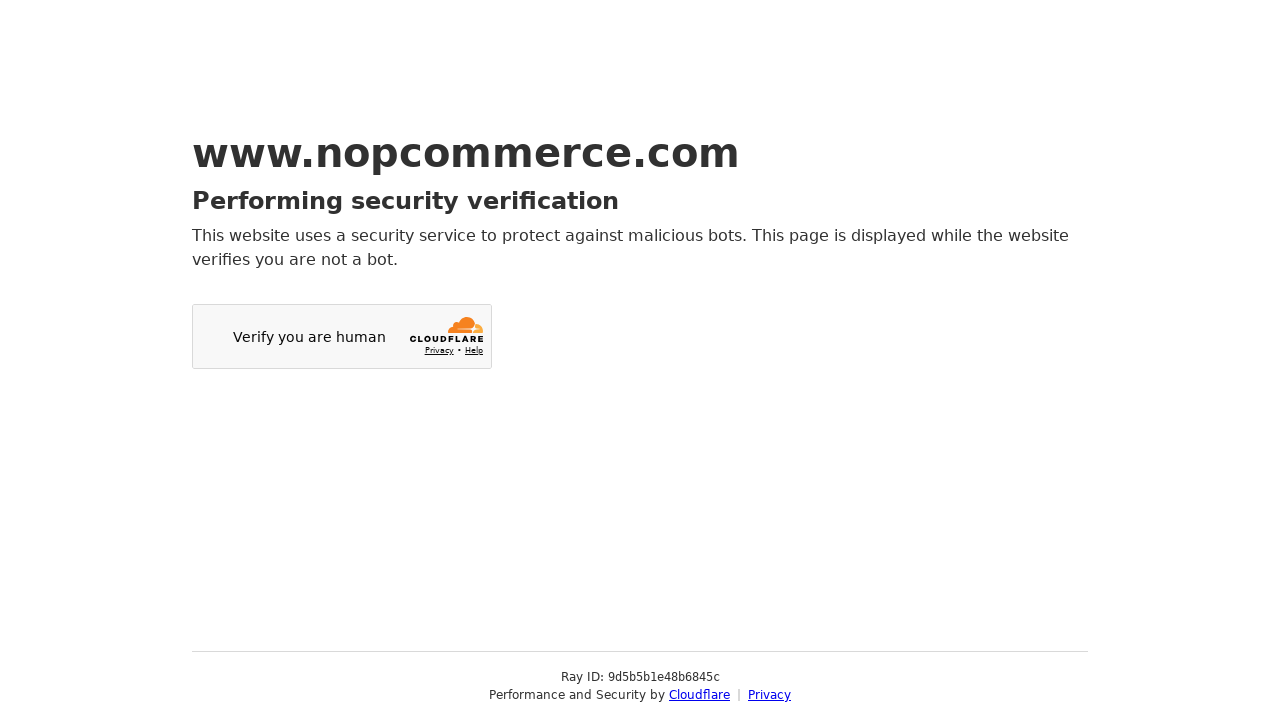